Tests form interaction by reading a custom attribute value from an element, performing a mathematical calculation on it, filling the answer into a form field, checking two checkboxes, and submitting the form.

Starting URL: http://suninjuly.github.io/get_attribute.html

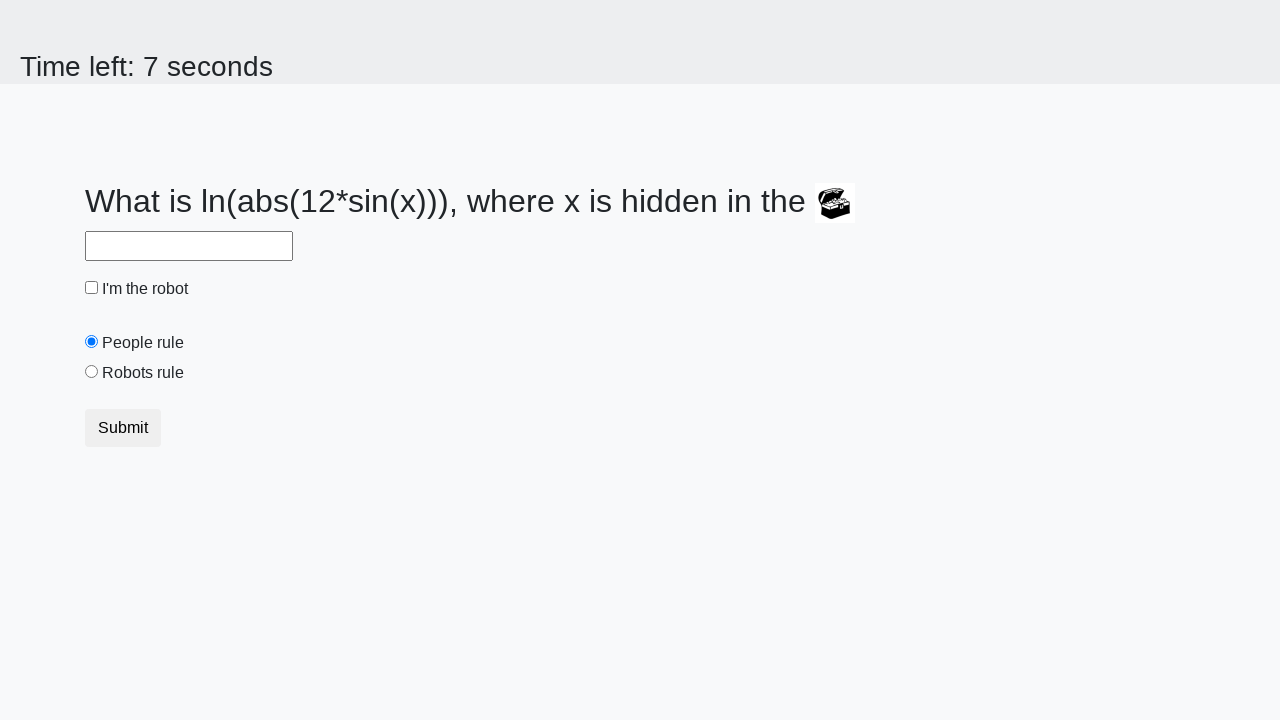

Retrieved 'valuex' attribute from treasure element
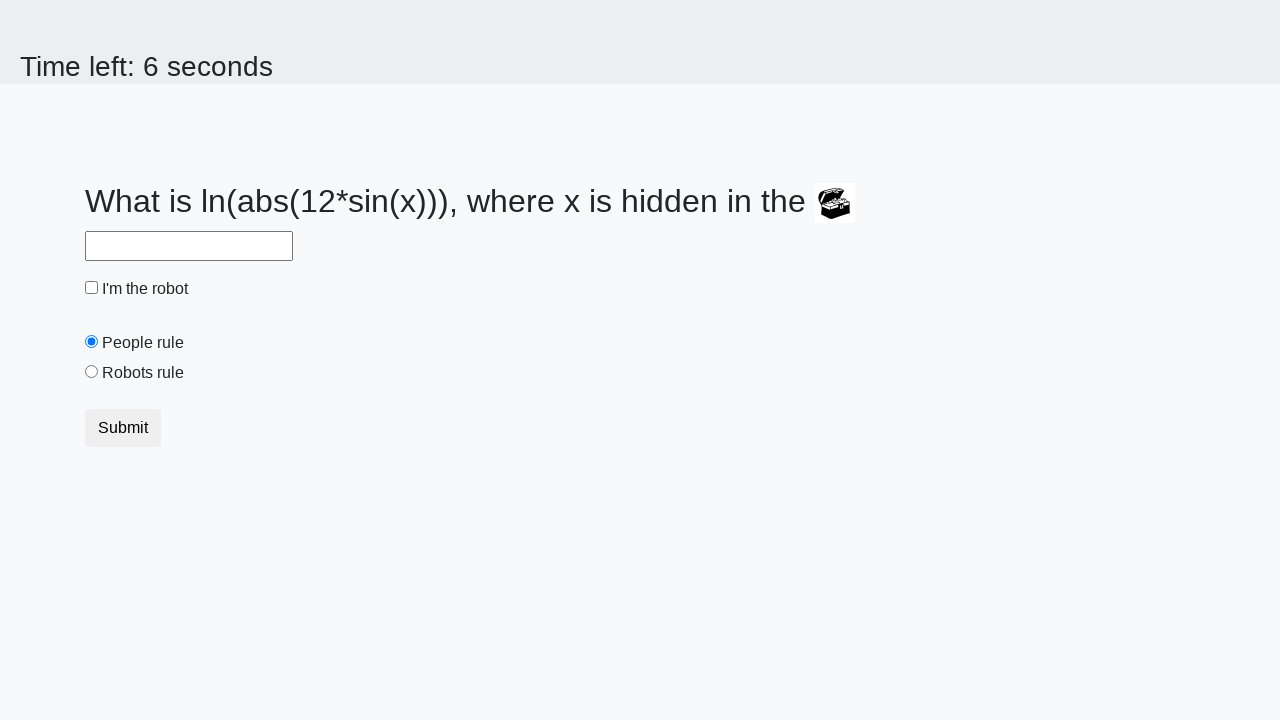

Calculated answer using formula: y = log(abs(12 * sin(209)))
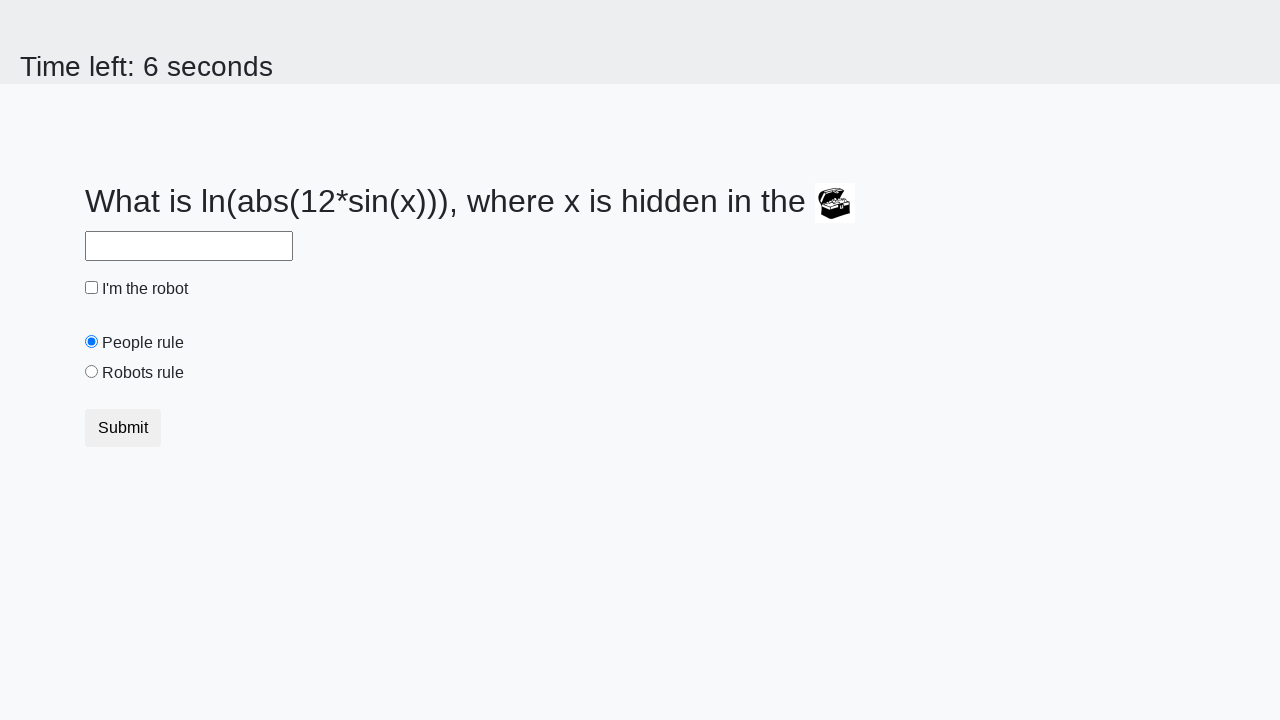

Filled answer field with calculated value: 2.481367034500615 on #answer
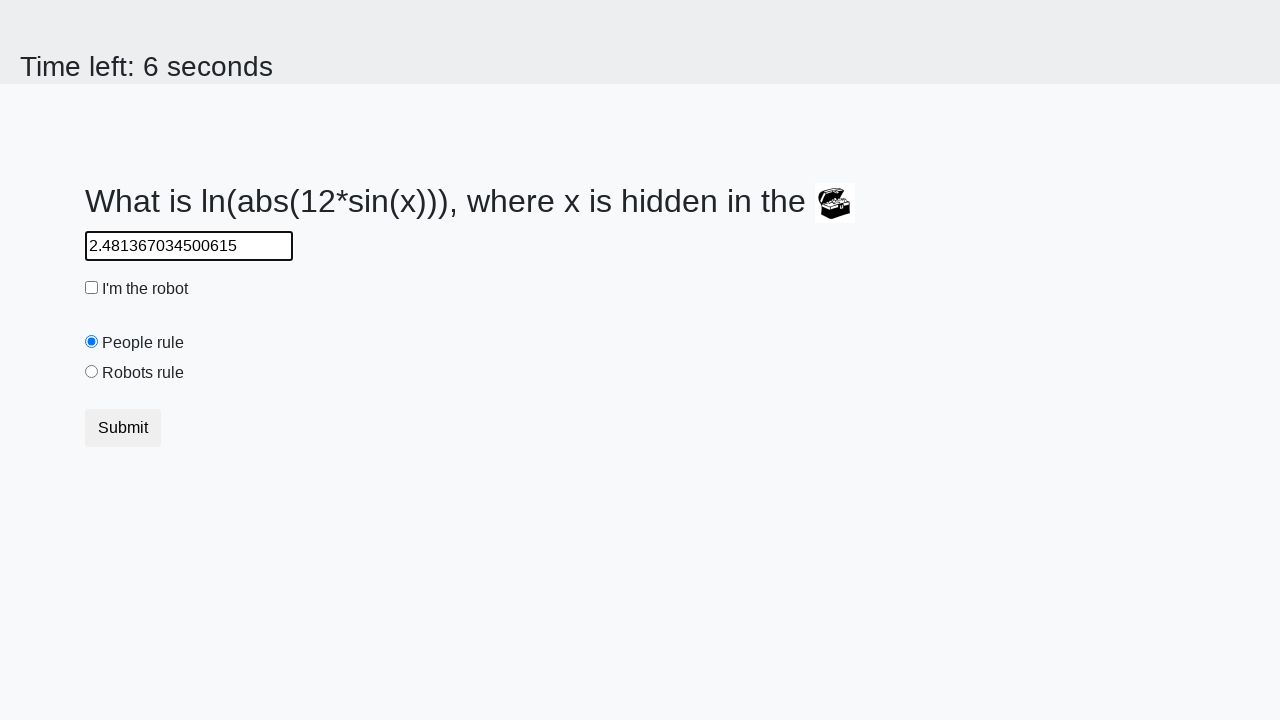

Checked the robot checkbox at (92, 288) on #robotCheckbox
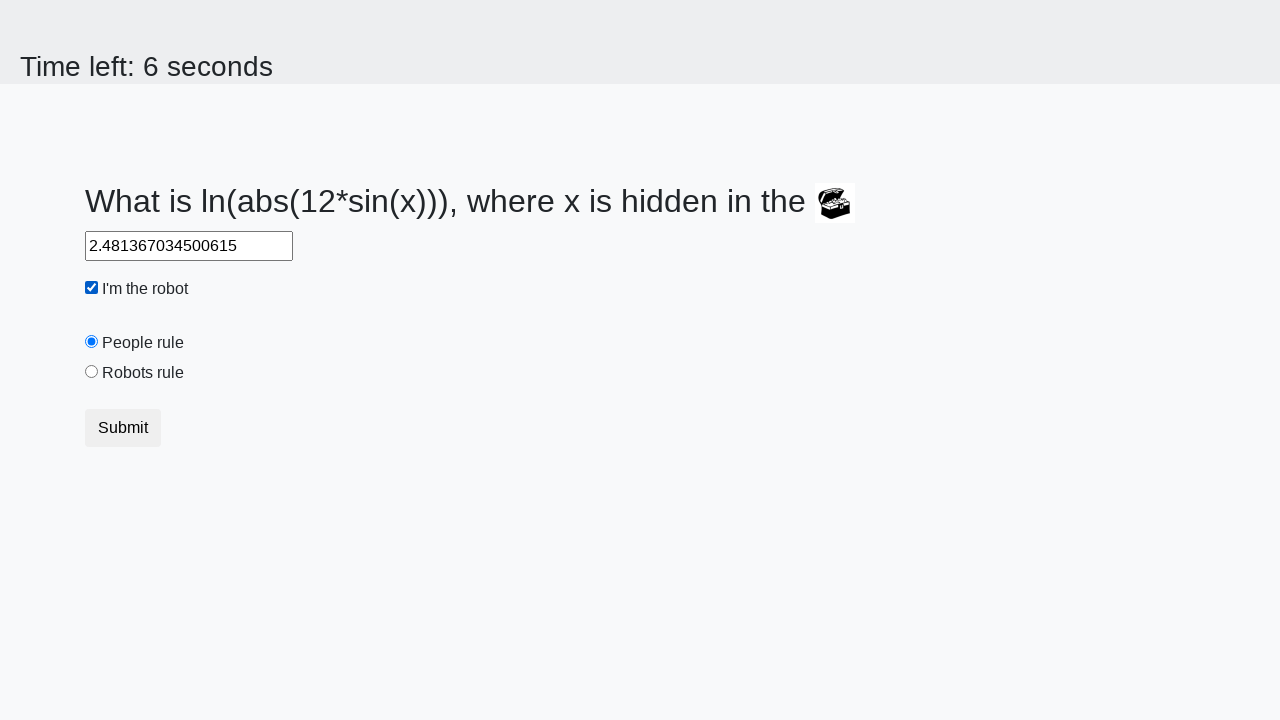

Checked the robots rule checkbox at (92, 372) on #robotsRule
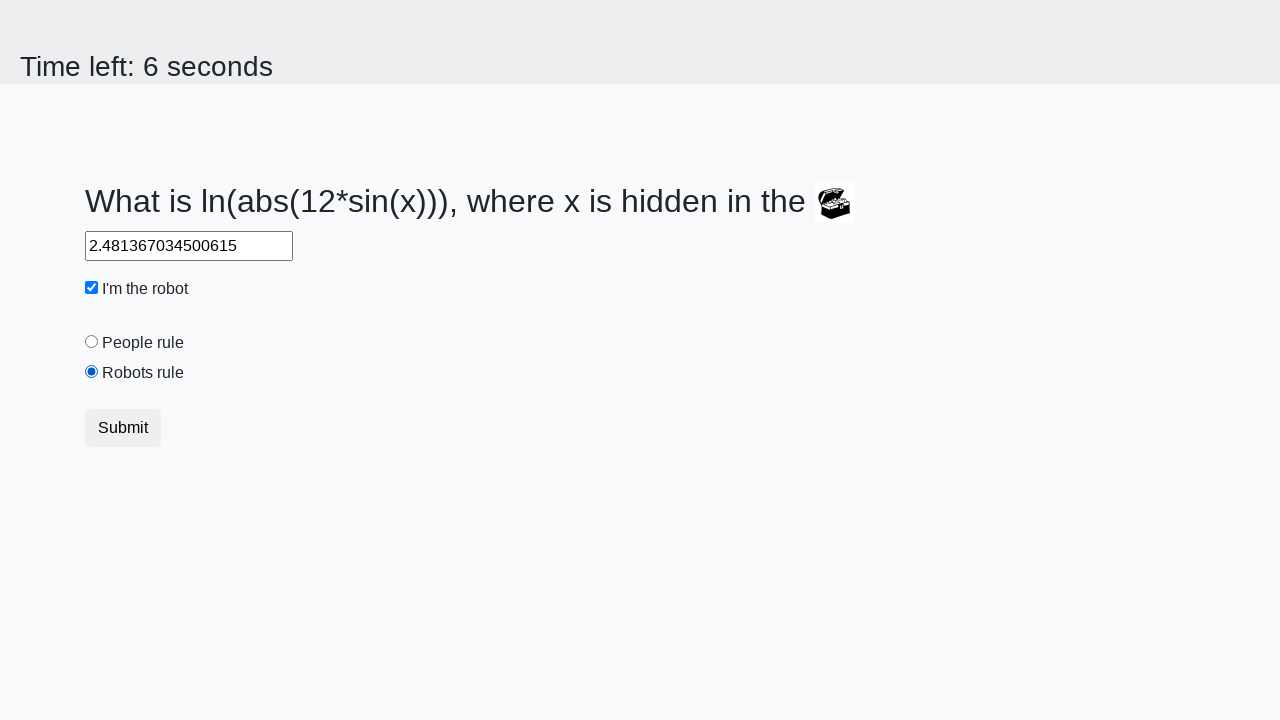

Clicked form submit button at (123, 428) on button[type='submit']
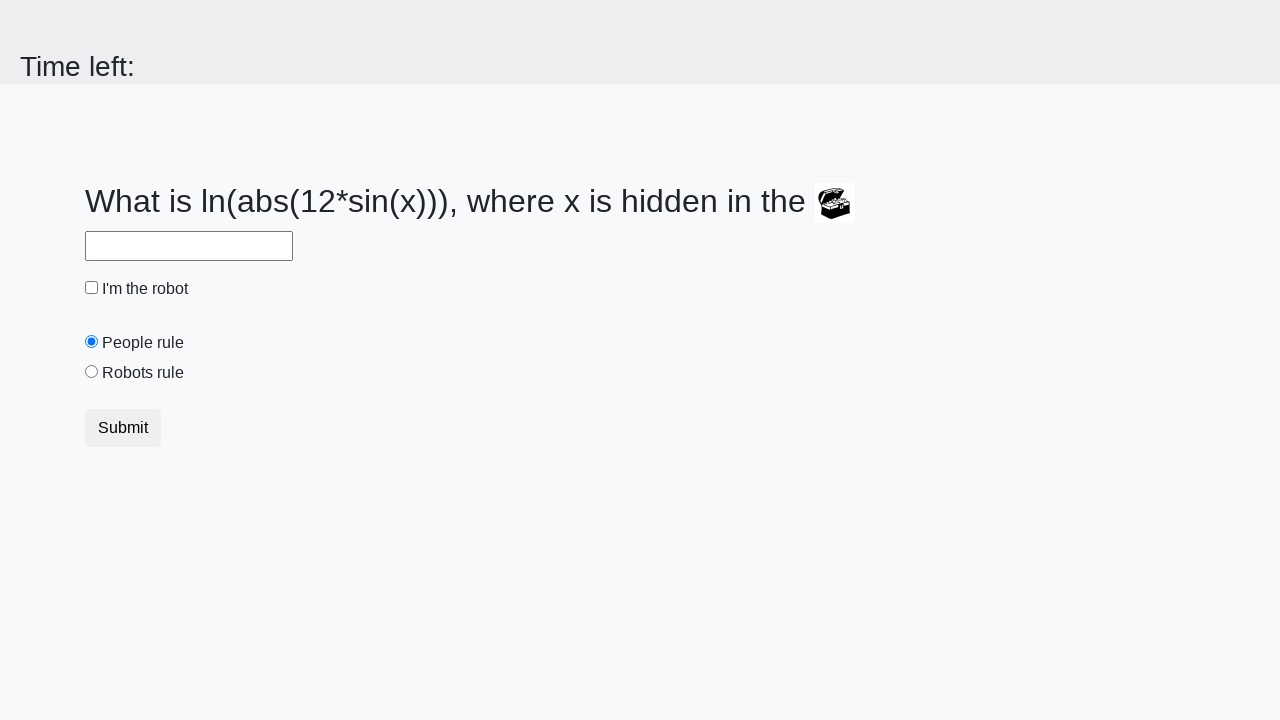

Waited 1 second for page response
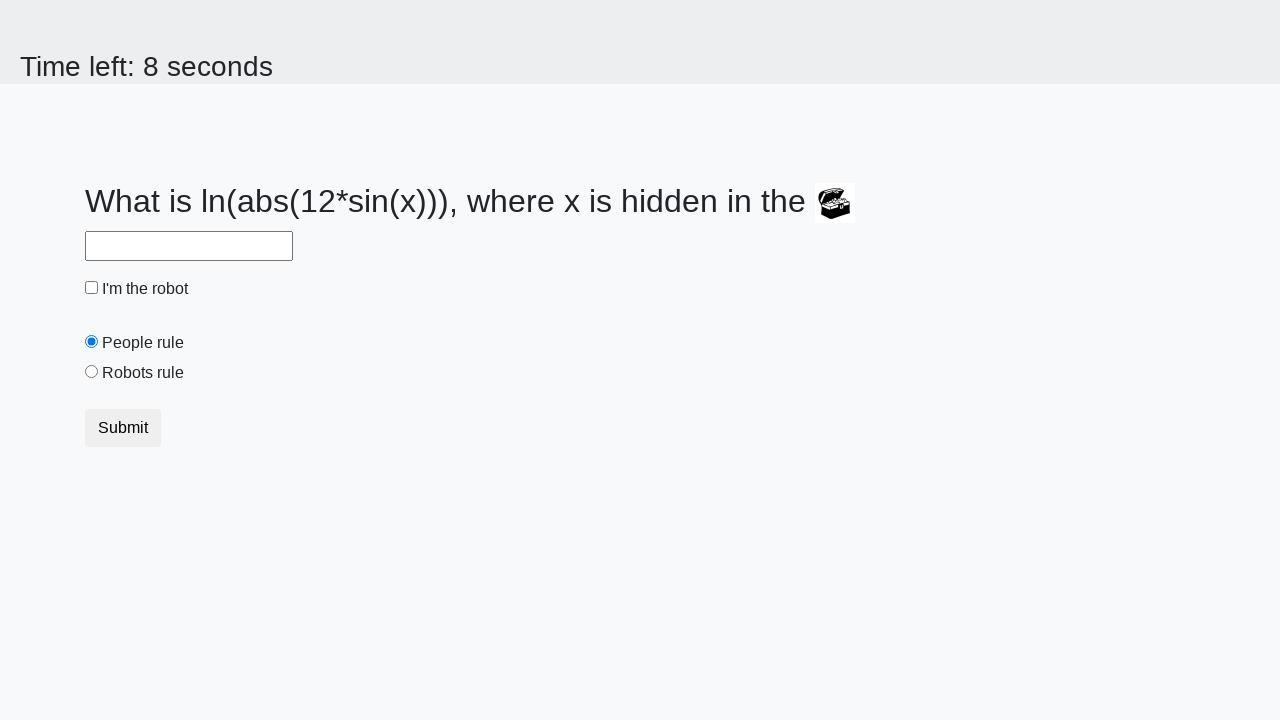

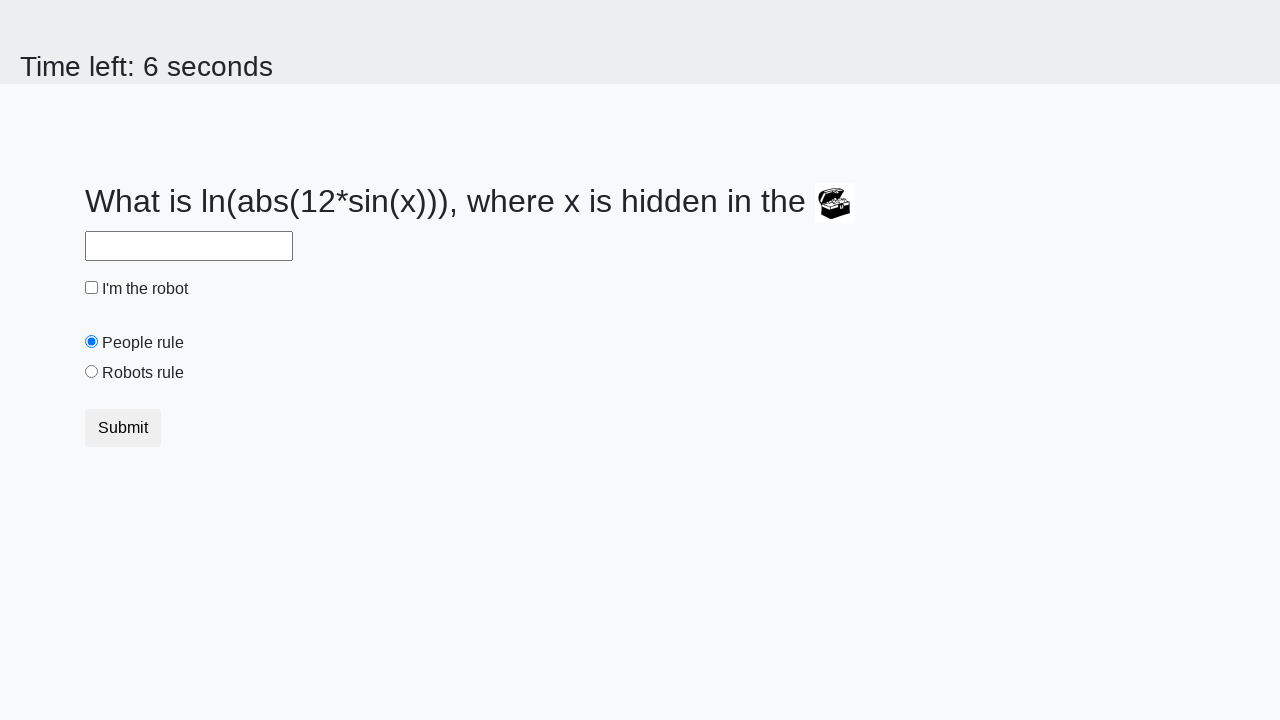